Tests that the signup page URL contains /signup route when navigating to the signup page

Starting URL: https://vue-demo.daniel-avellaneda.com

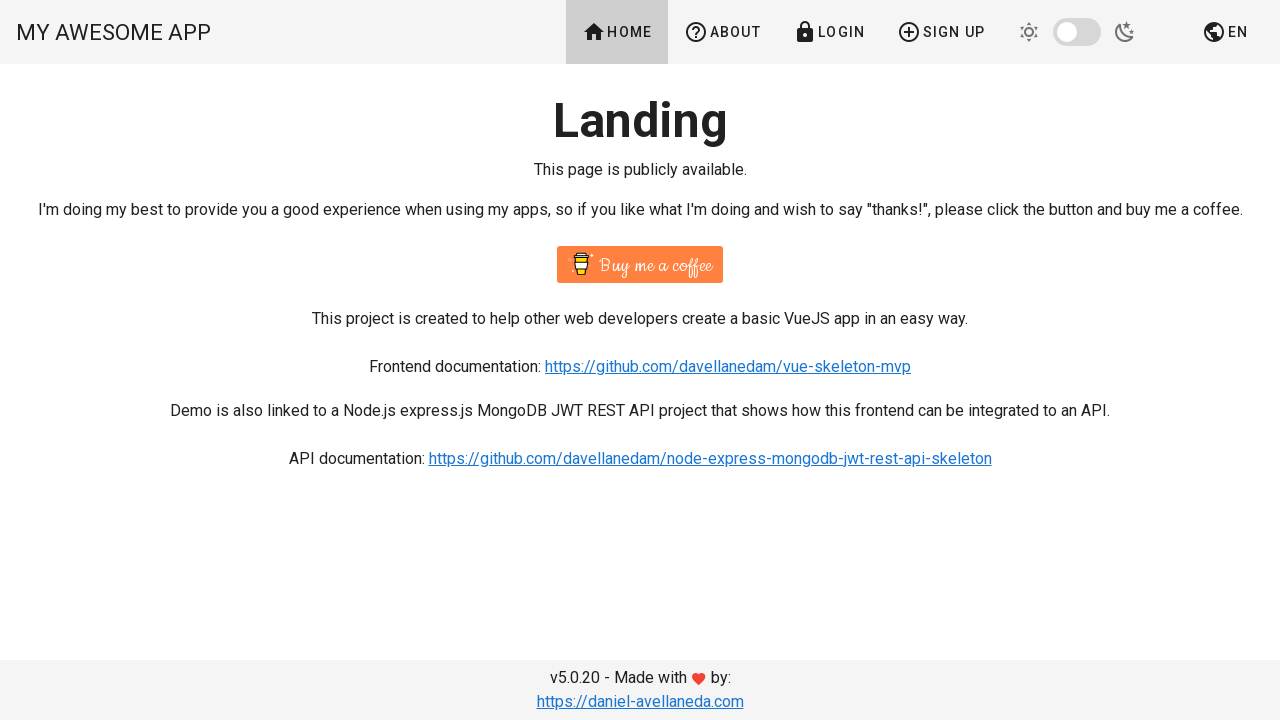

Clicked 'Sign up' link at (941, 32) on text=Sign up
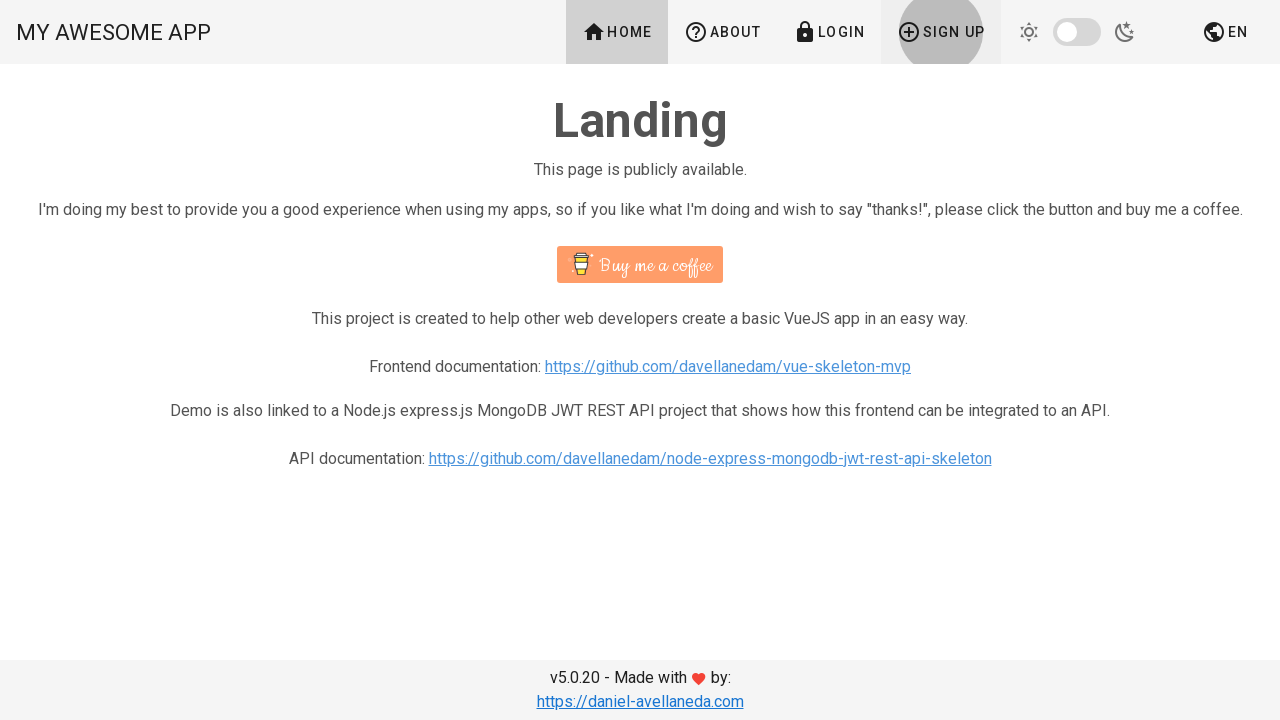

Signup form loaded and 'SIGN ME UP' button is visible
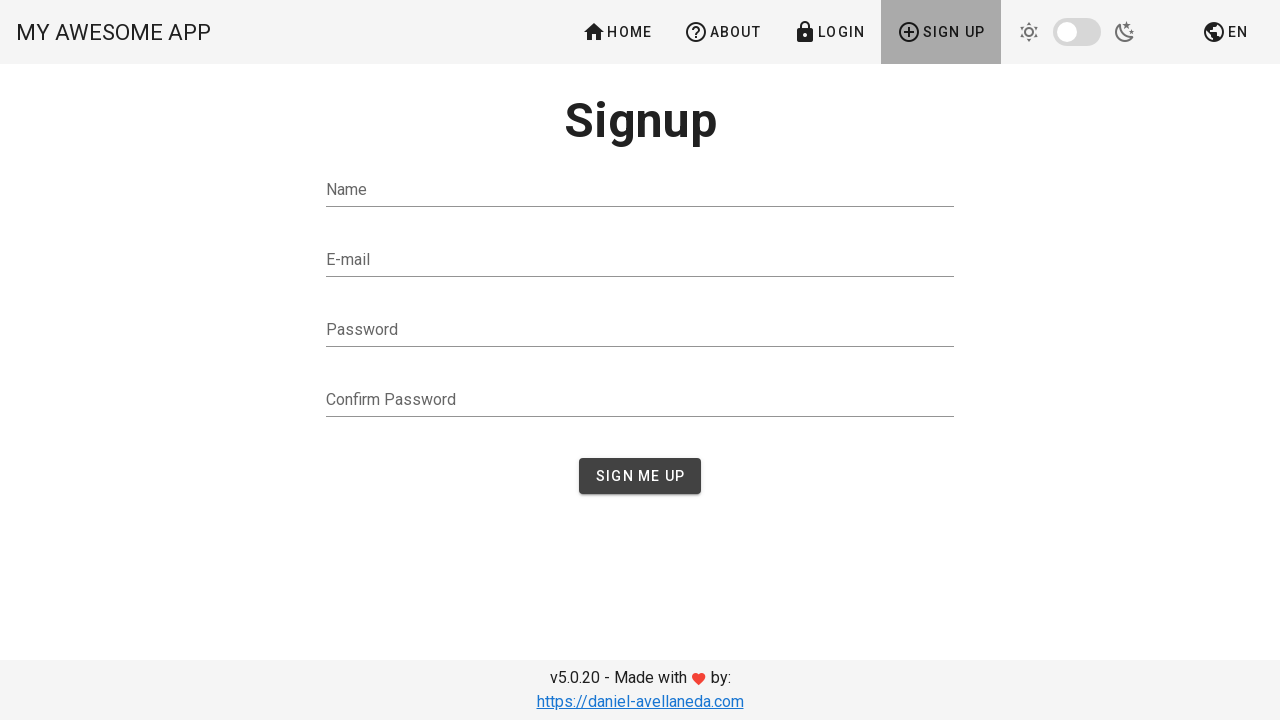

Verified that current URL contains '/signup' route
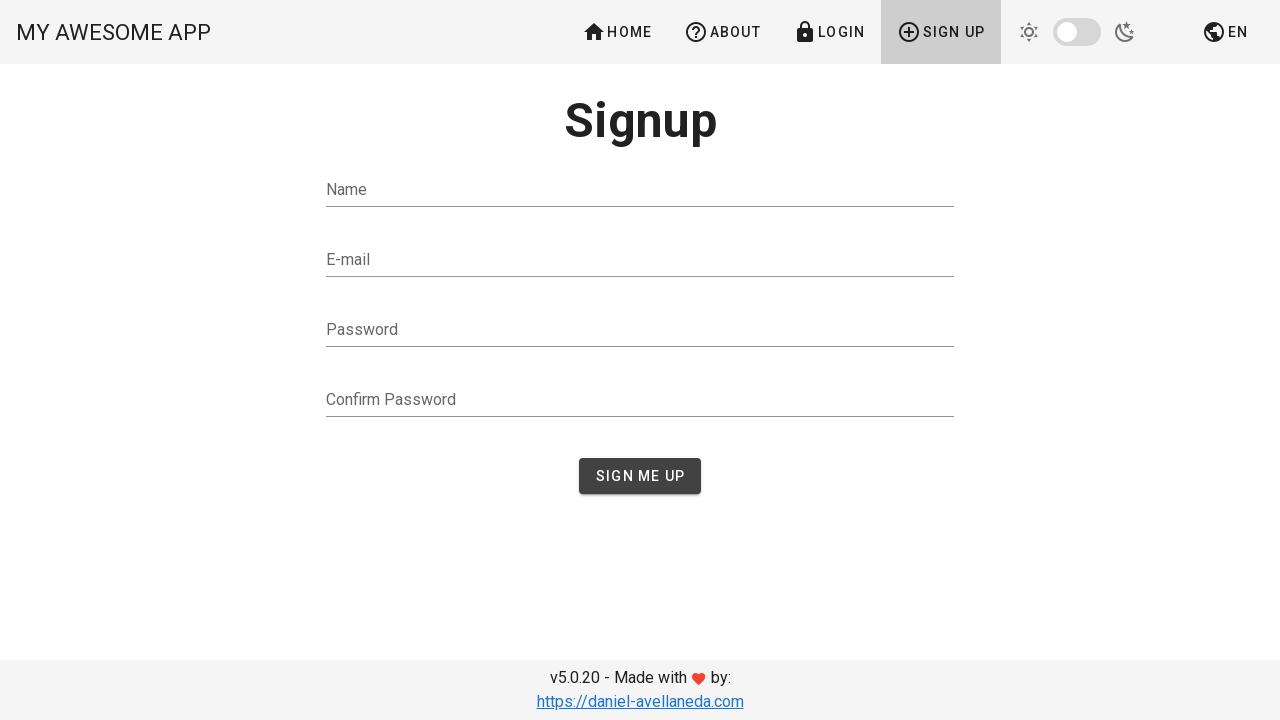

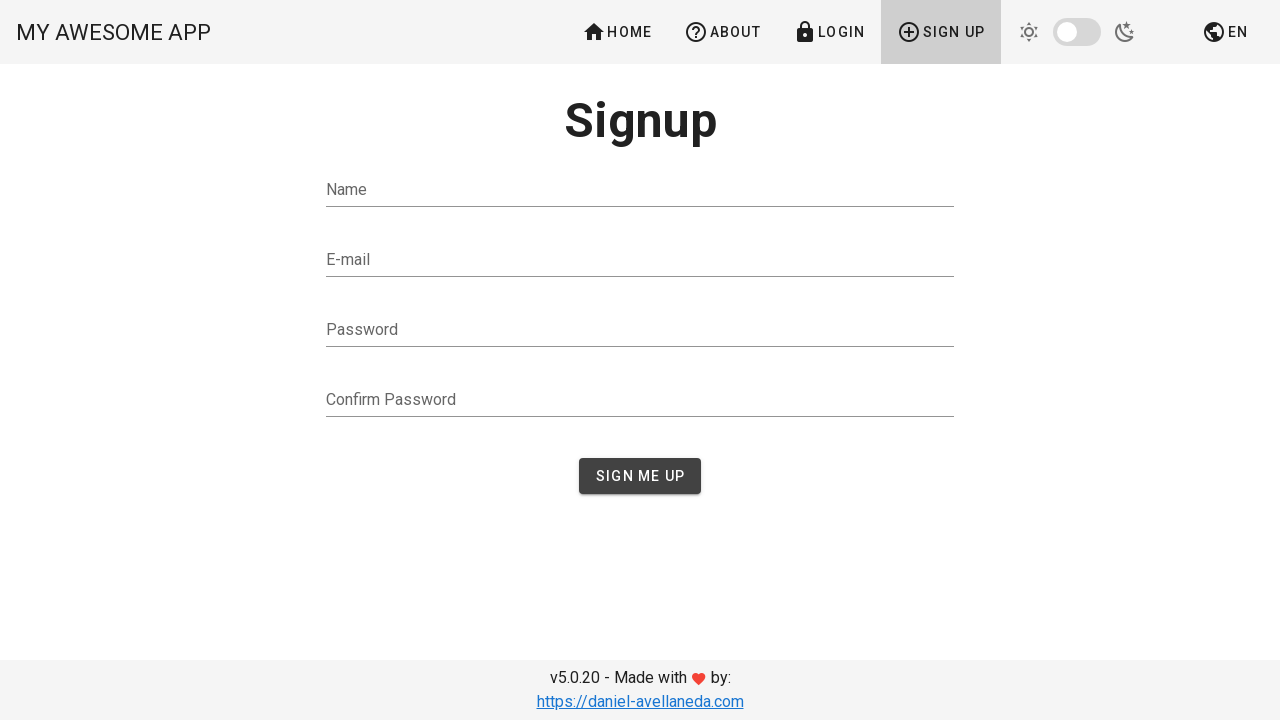